Tests window handling functionality by clicking a button that opens a new window, then switches between the original and new browser windows

Starting URL: https://demo.automationtesting.in/Windows.html

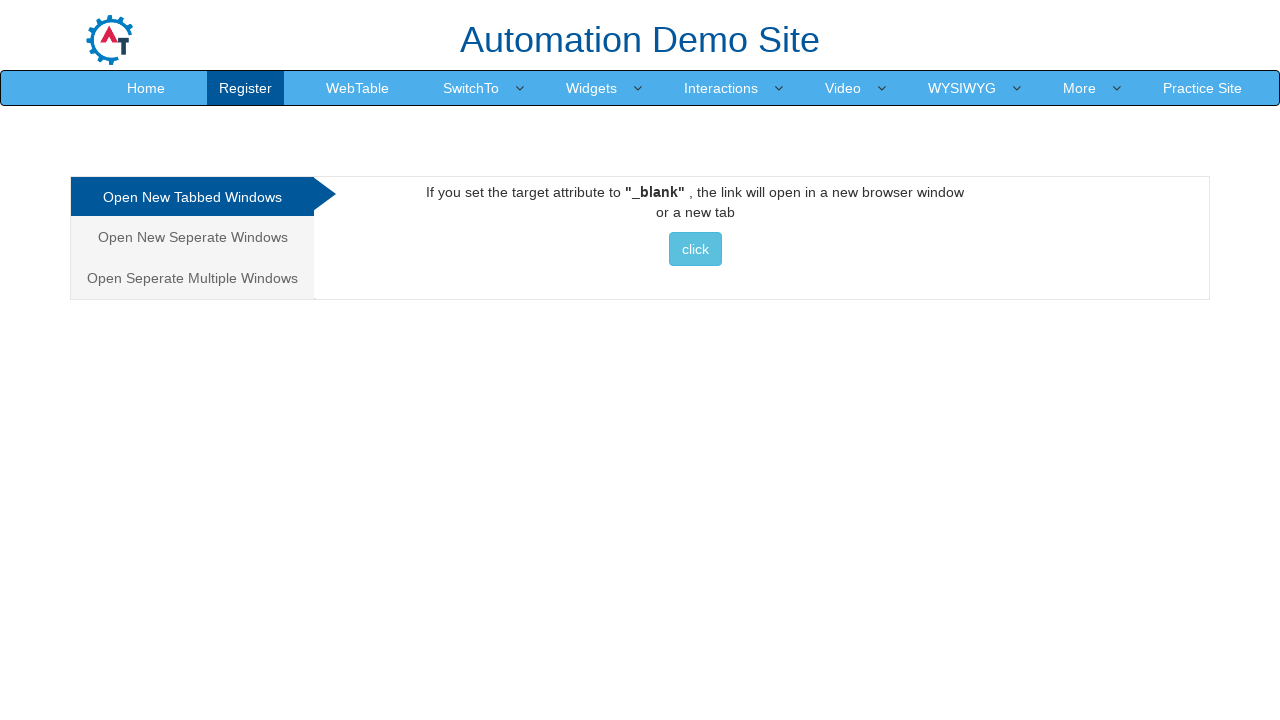

Clicked button to open new window at (695, 249) on button.btn.btn-info
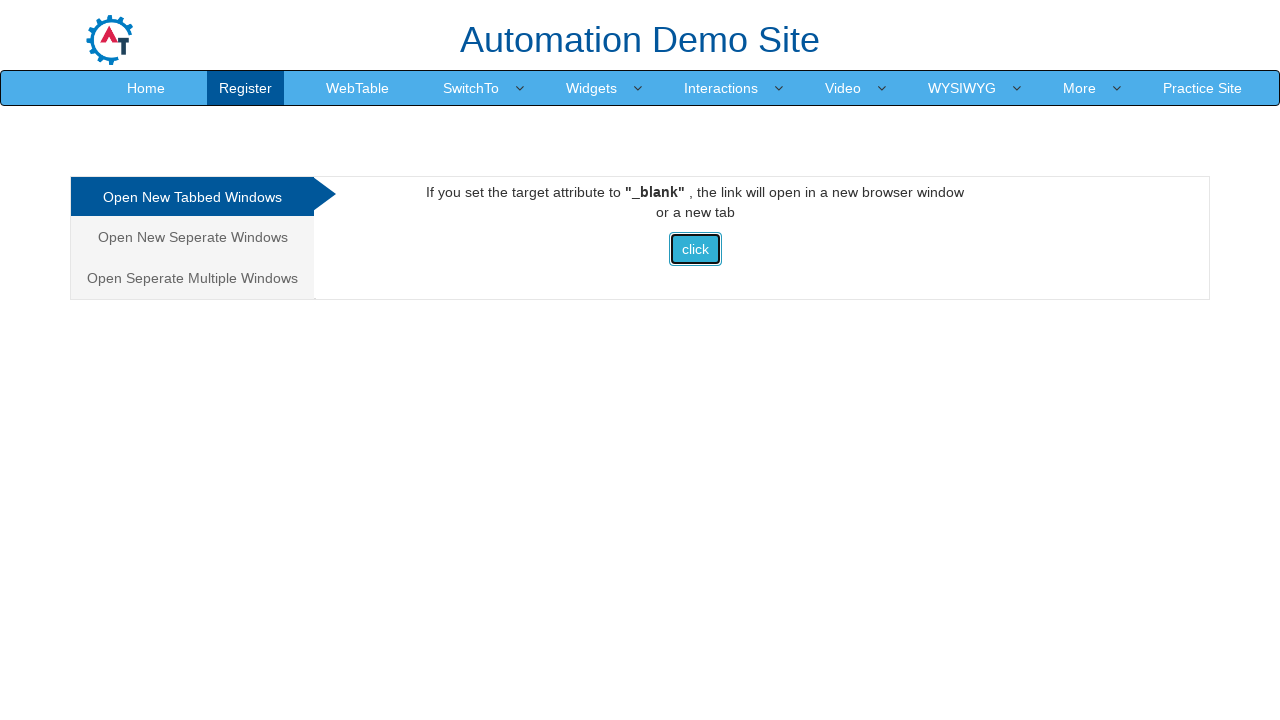

Waited 2 seconds for new window to open
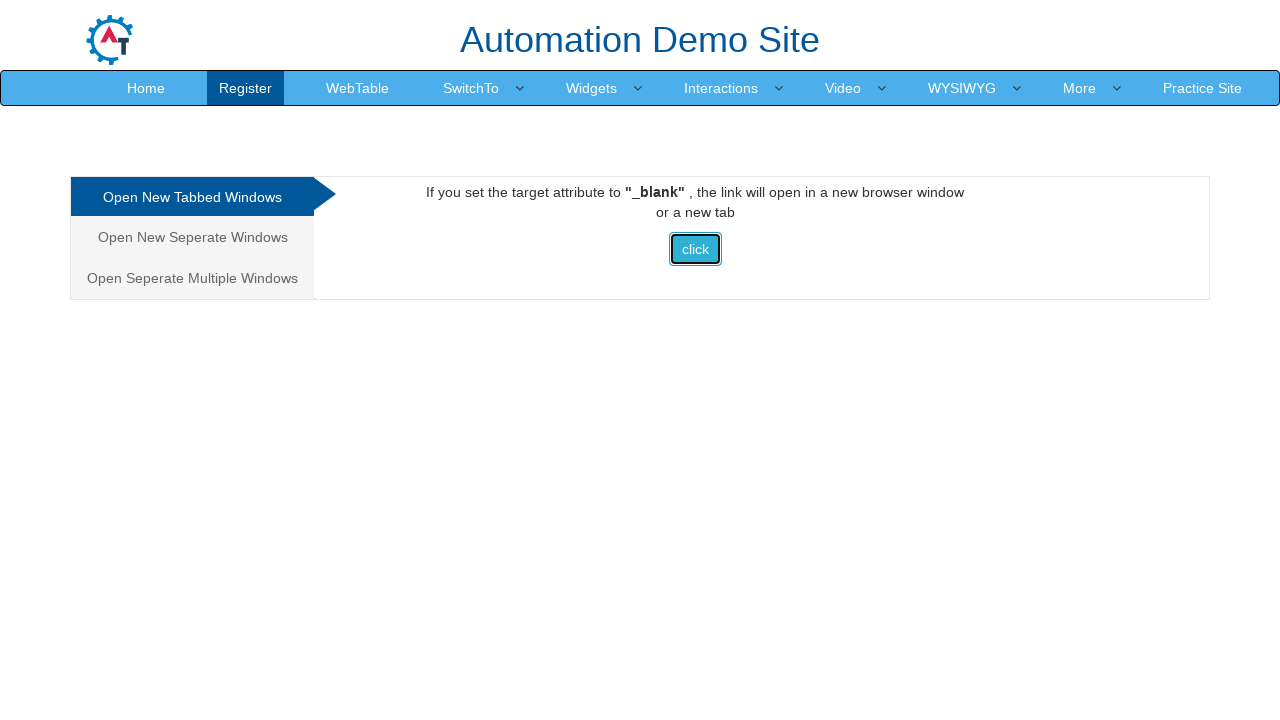

Retrieved all open pages/windows - total count: 2
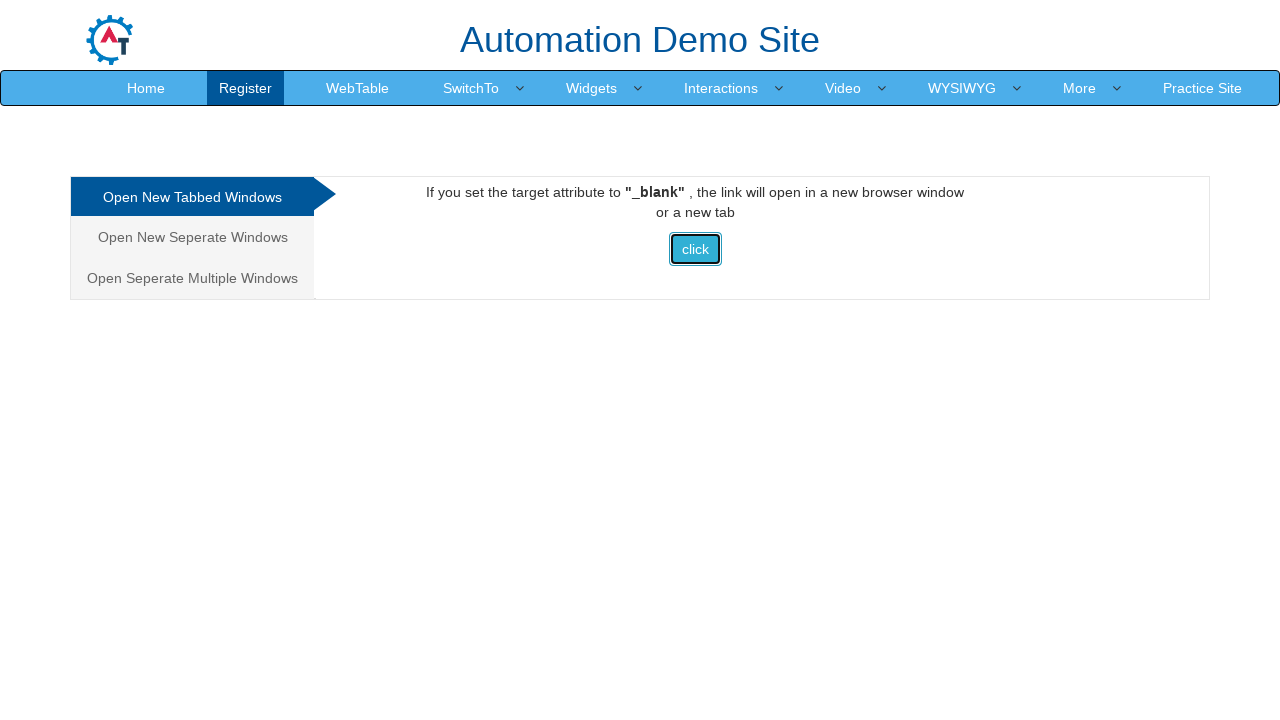

Switched to original window (first page)
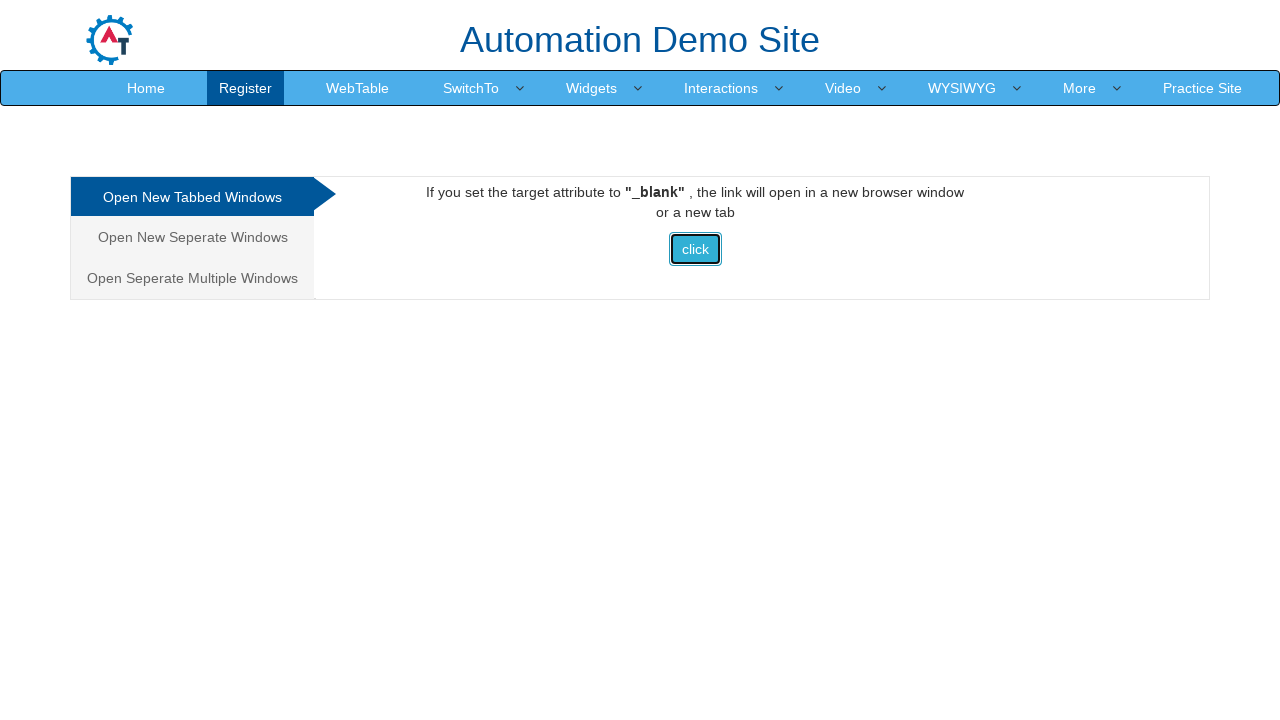

Waited 1 second
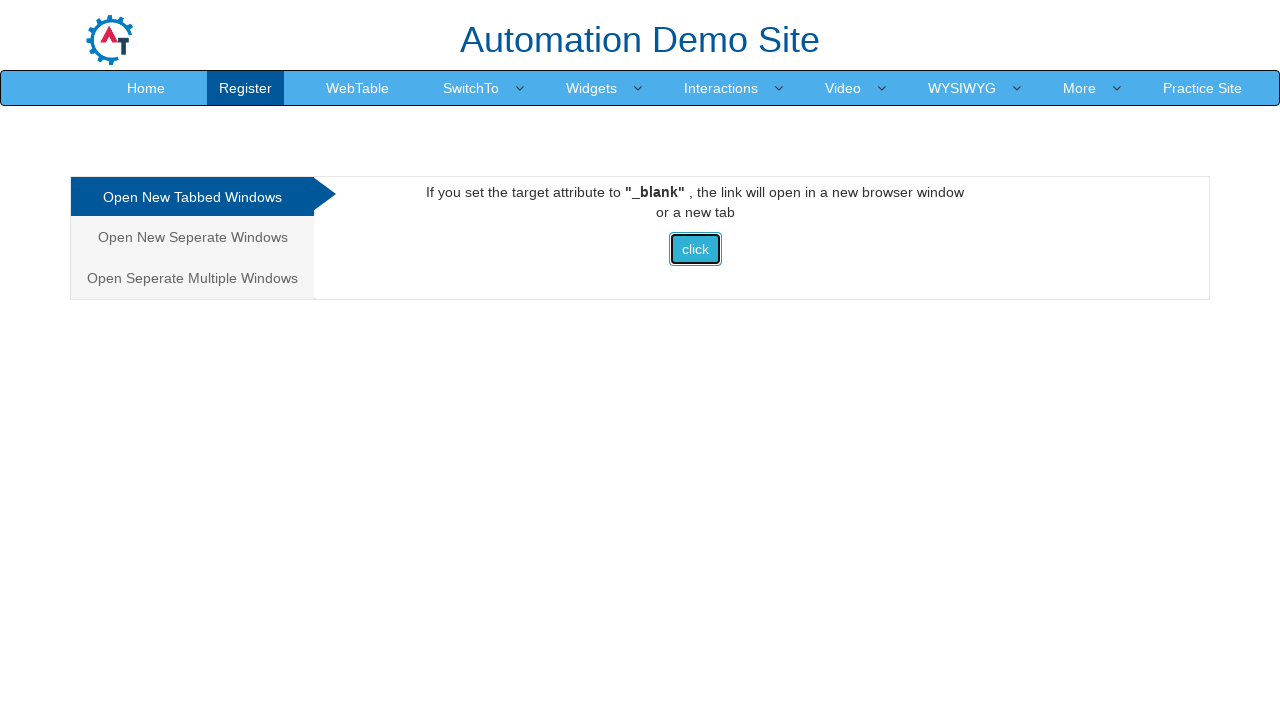

Switched to new window (second page)
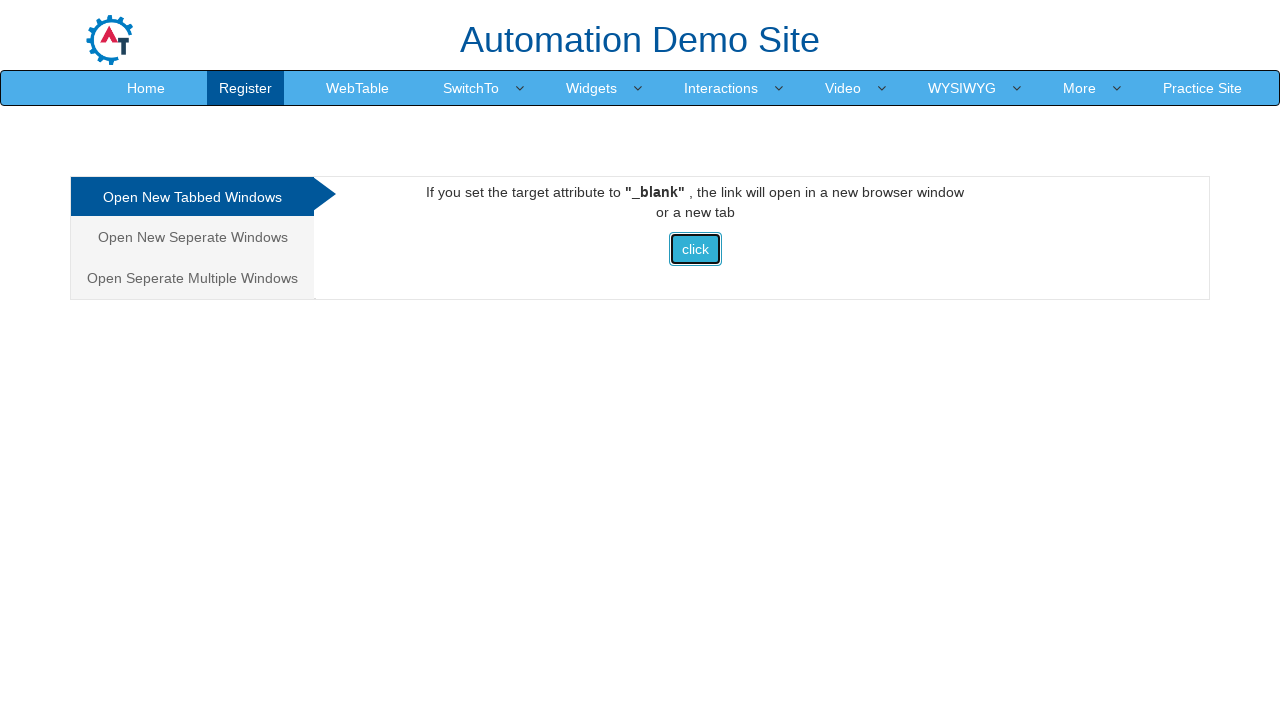

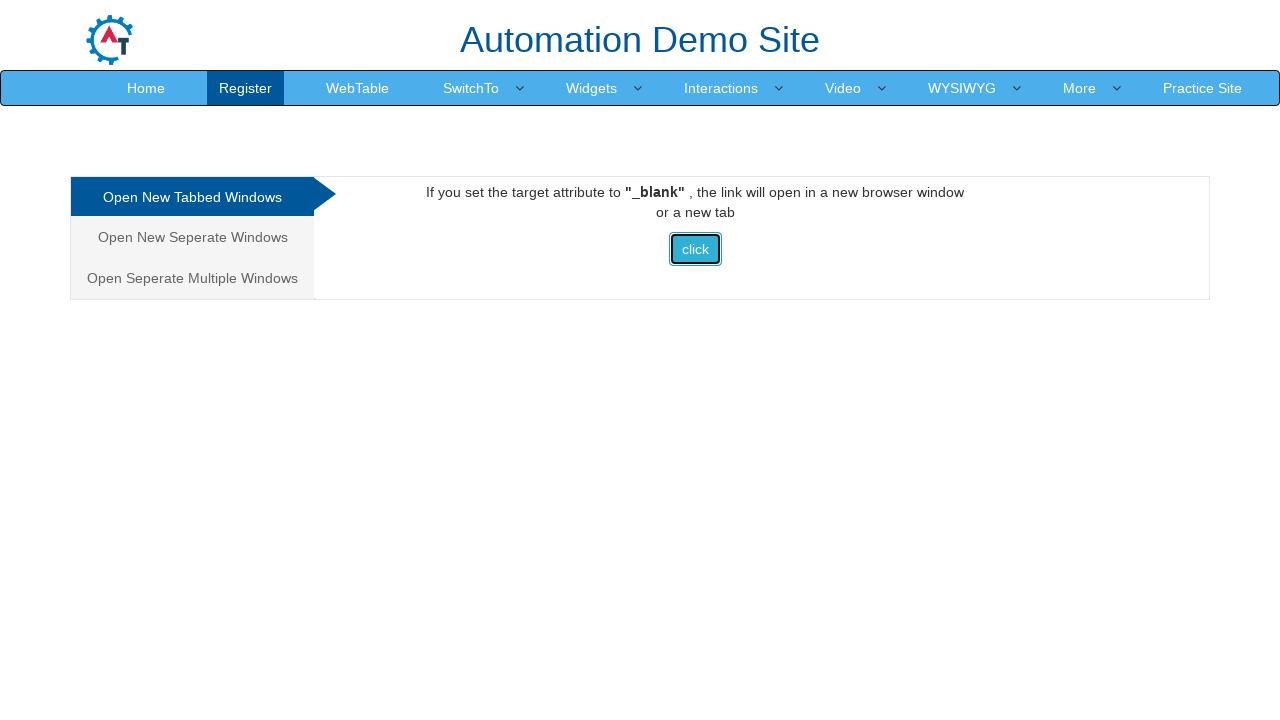